Tests filtering to display only active items, completed items, and all items using the filter links

Starting URL: https://demo.playwright.dev/todomvc

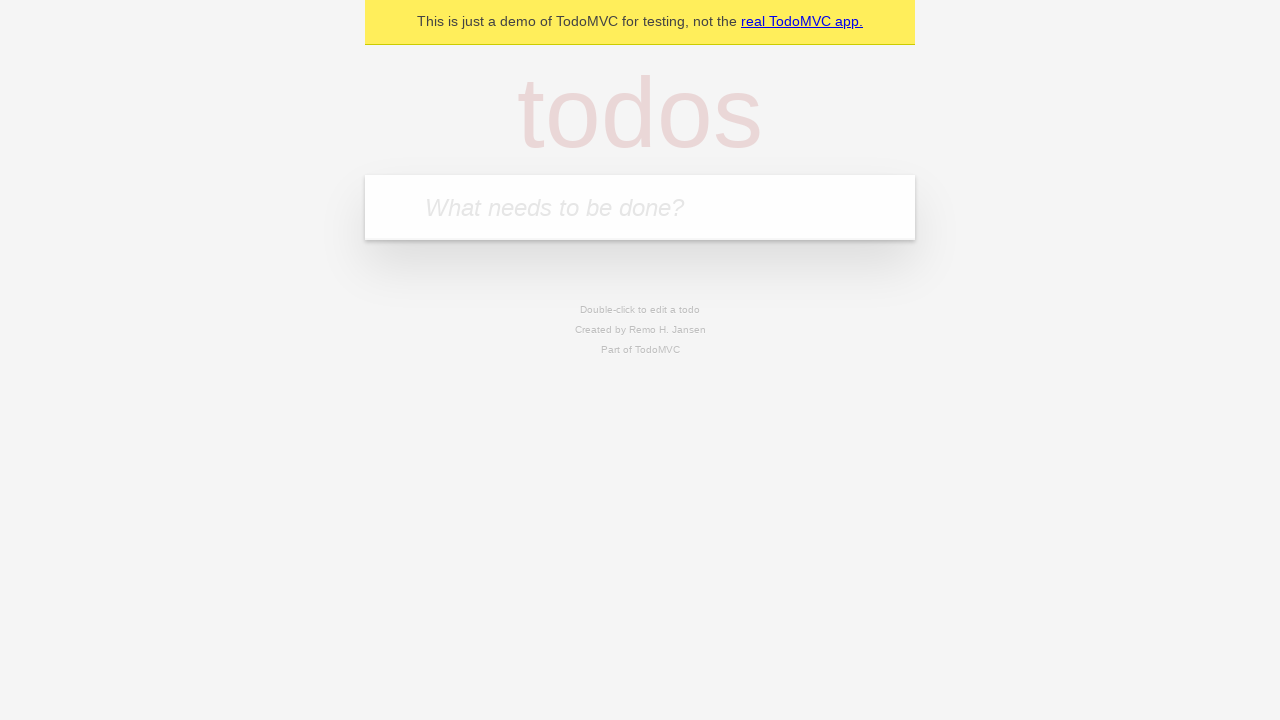

Filled todo input with 'buy some cheese' on internal:attr=[placeholder="What needs to be done?"i]
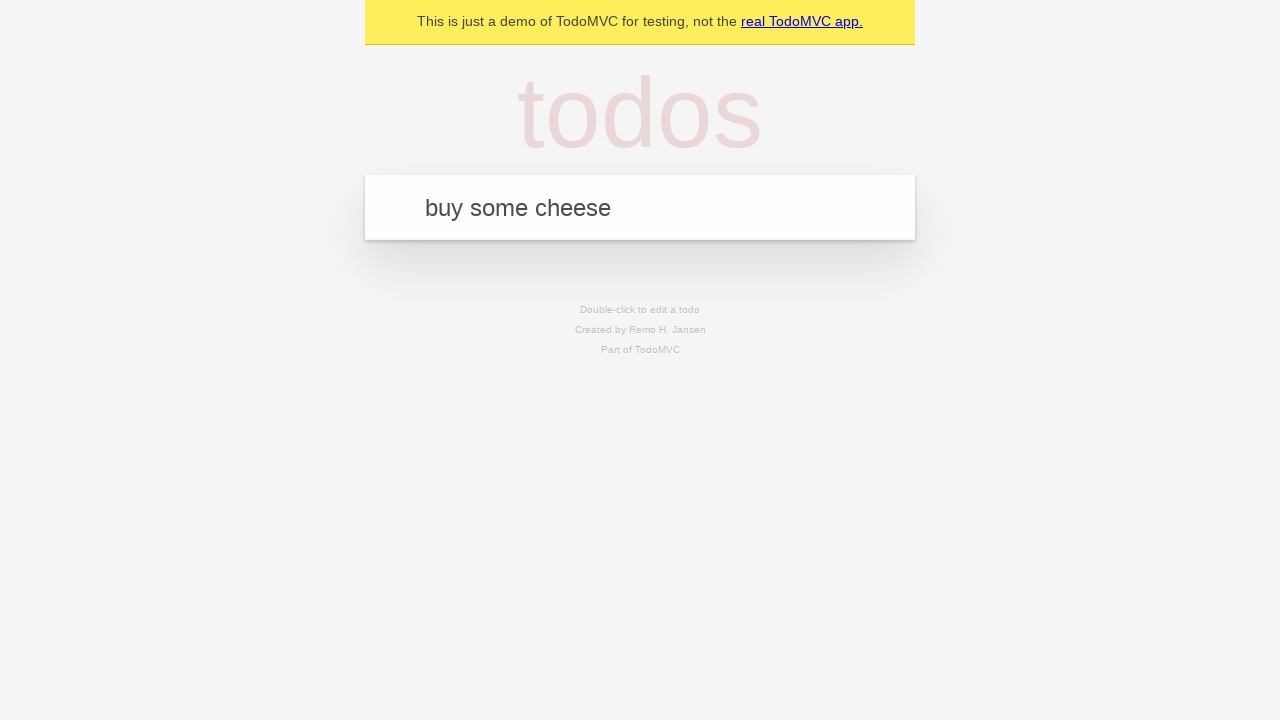

Pressed Enter to create todo 'buy some cheese' on internal:attr=[placeholder="What needs to be done?"i]
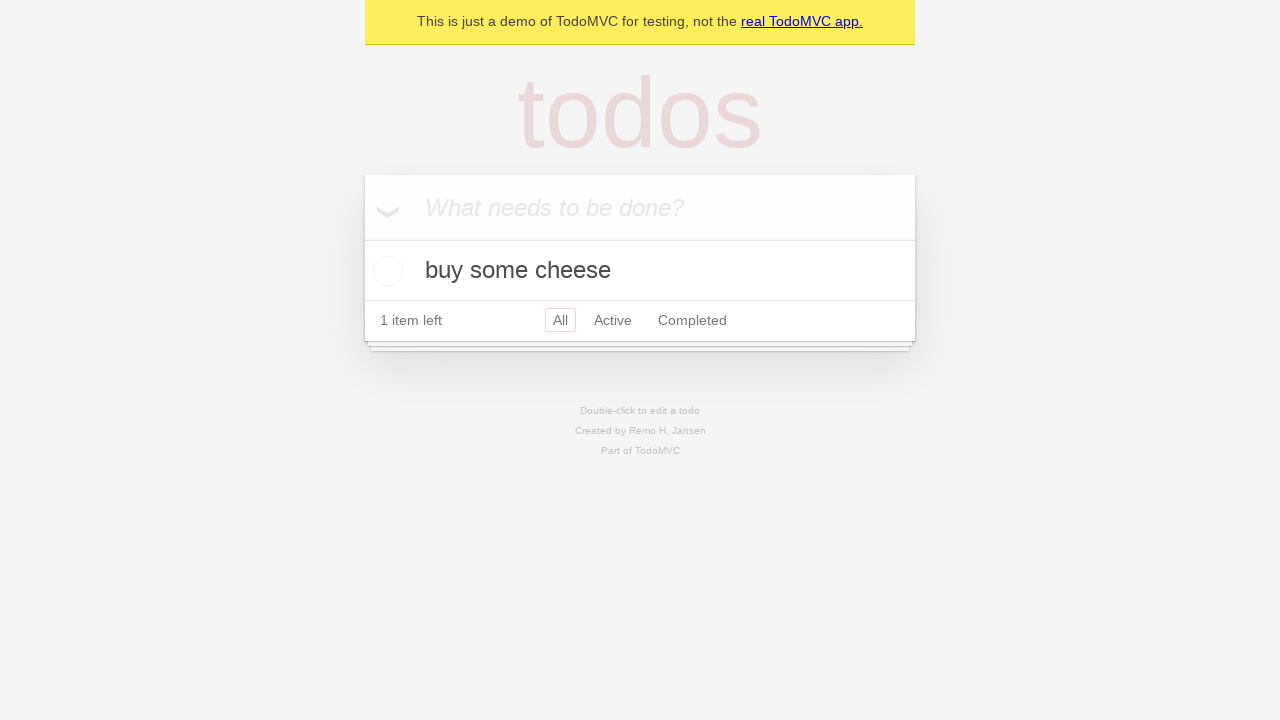

Filled todo input with 'feed the cat' on internal:attr=[placeholder="What needs to be done?"i]
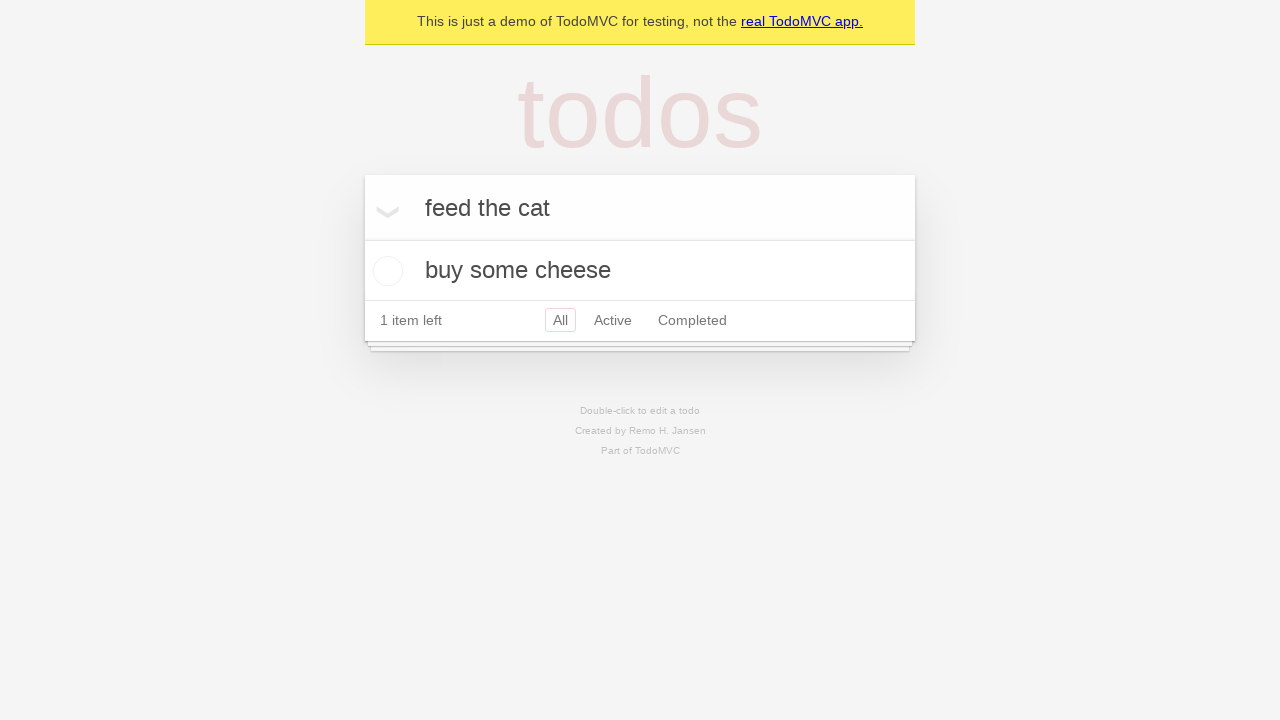

Pressed Enter to create todo 'feed the cat' on internal:attr=[placeholder="What needs to be done?"i]
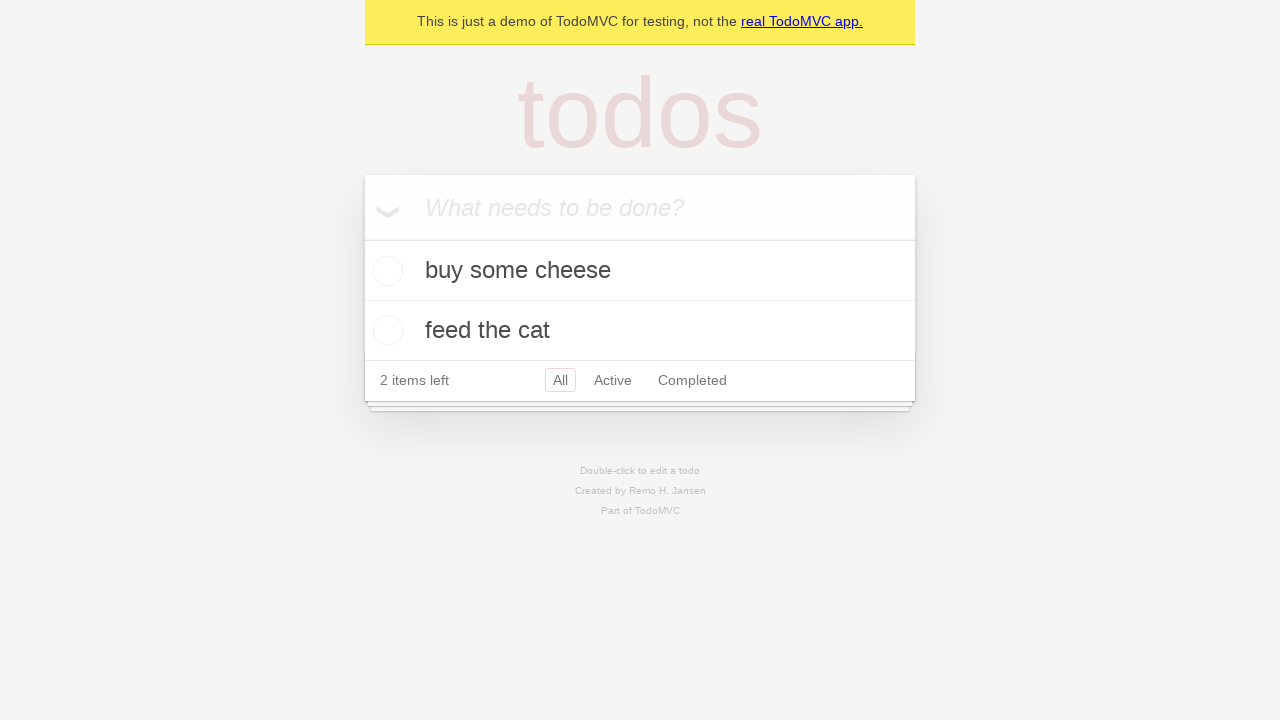

Filled todo input with 'book a doctors appointment' on internal:attr=[placeholder="What needs to be done?"i]
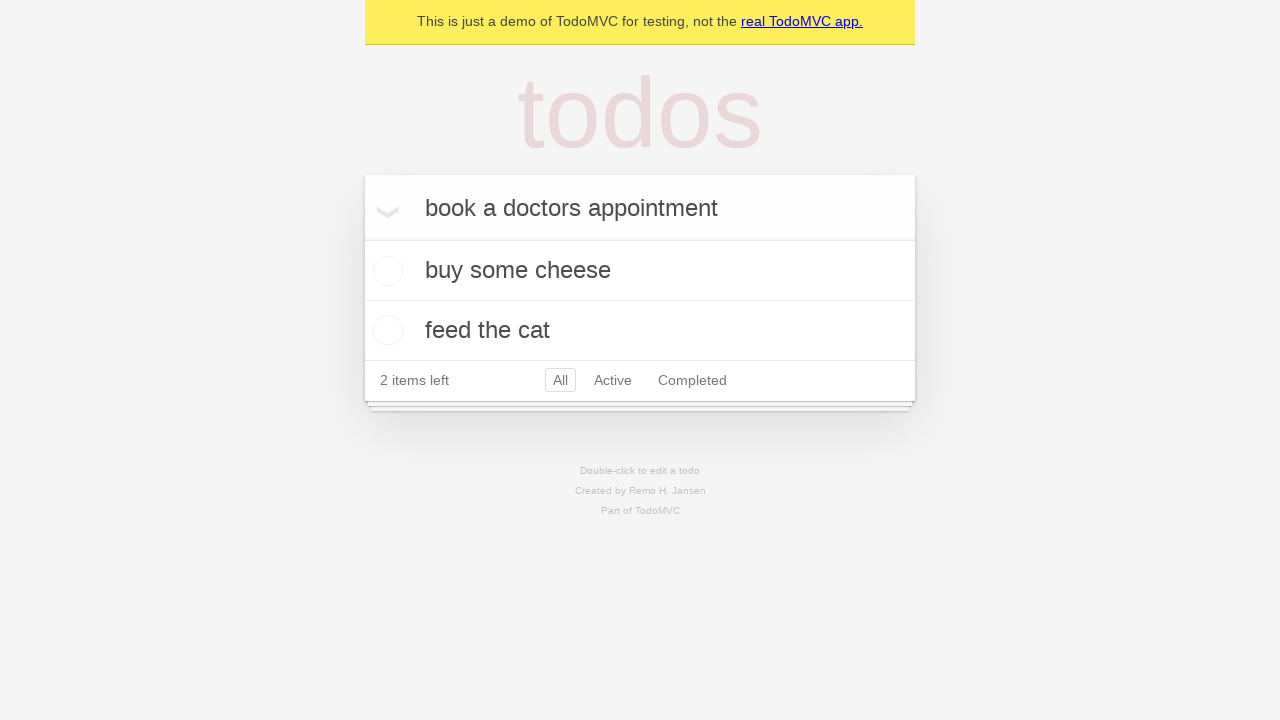

Pressed Enter to create todo 'book a doctors appointment' on internal:attr=[placeholder="What needs to be done?"i]
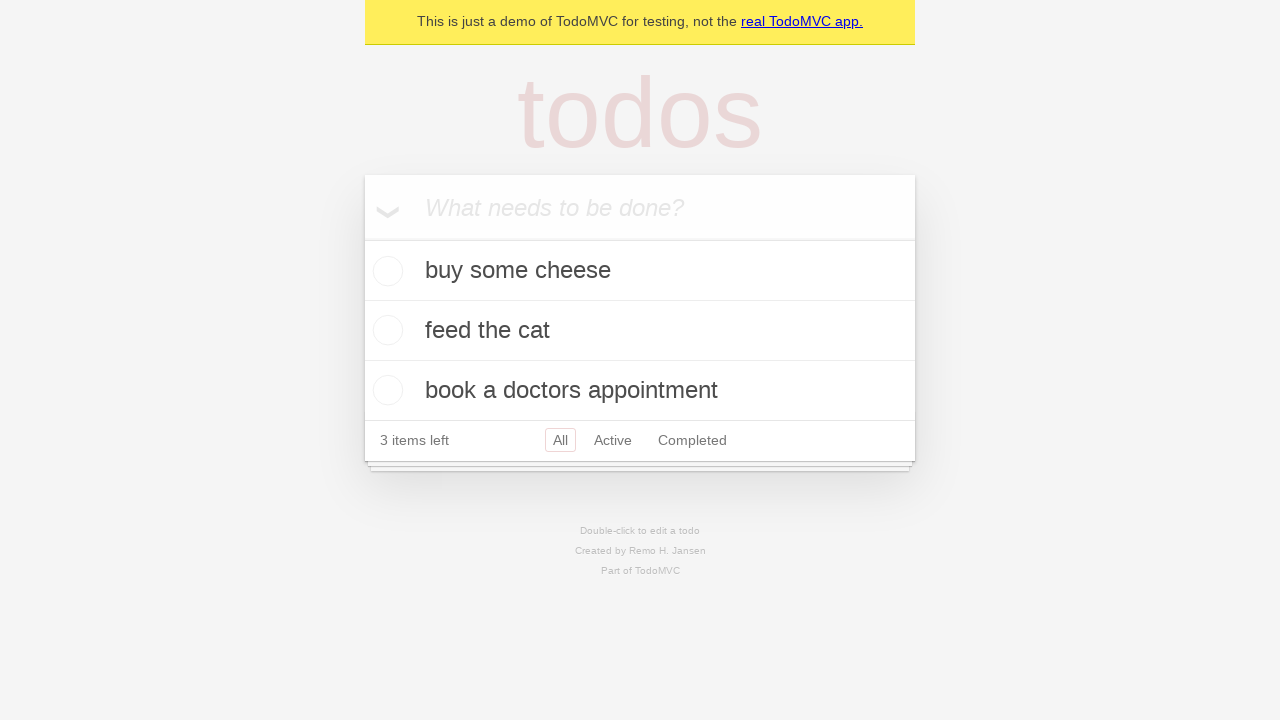

Waited for all 3 todos to be created
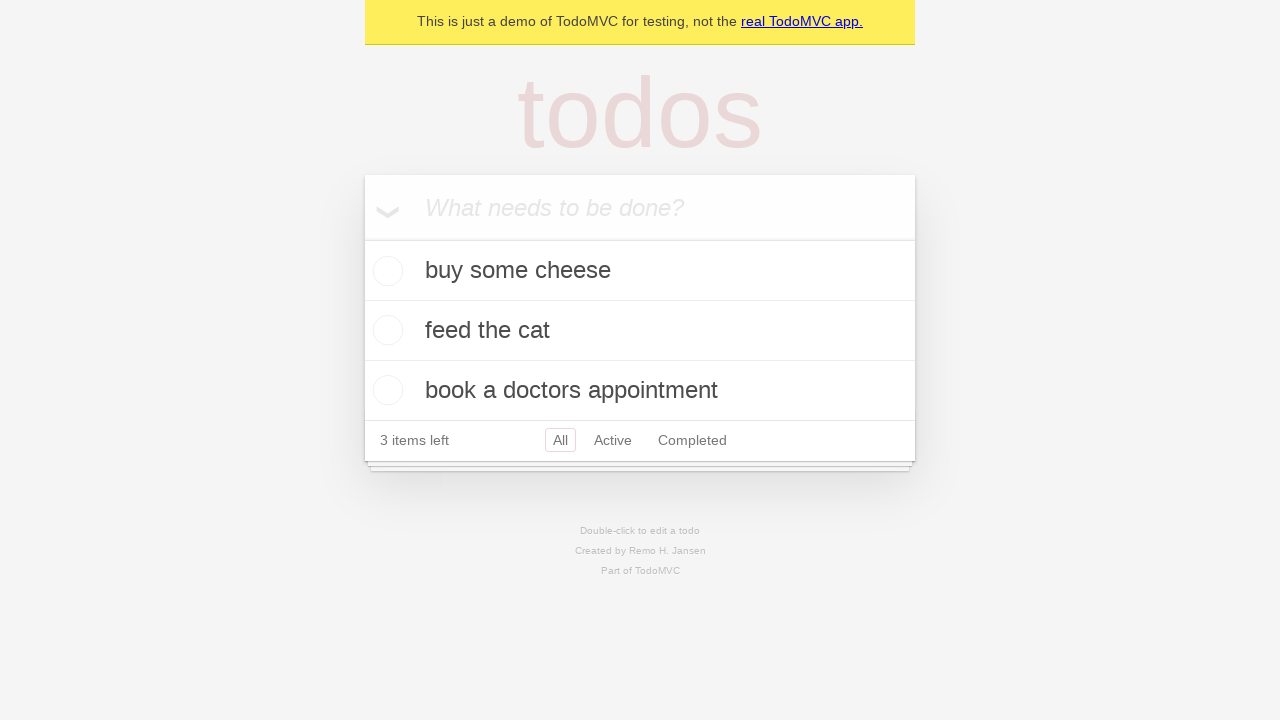

Checked the second todo item as completed at (385, 330) on internal:testid=[data-testid="todo-item"s] >> nth=1 >> internal:role=checkbox
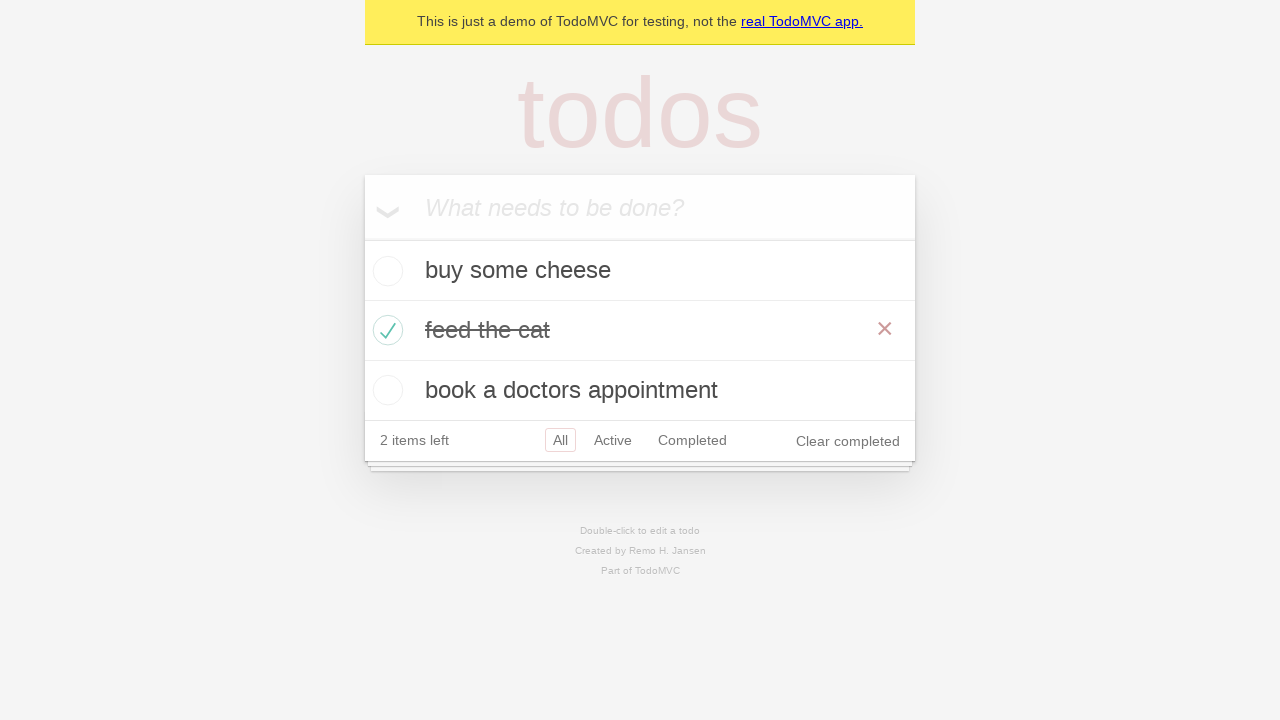

Clicked Active filter link at (613, 440) on internal:role=link[name="Active"i]
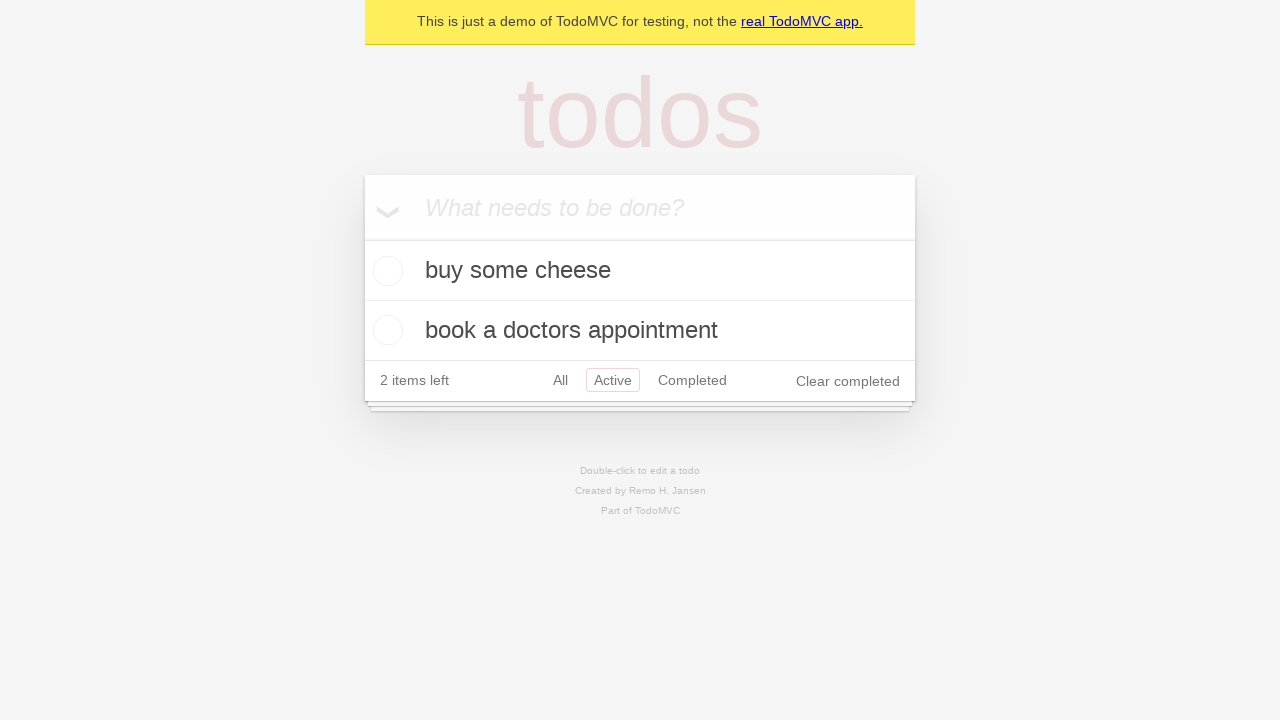

Waited for Active filter to apply, showing only 2 active items
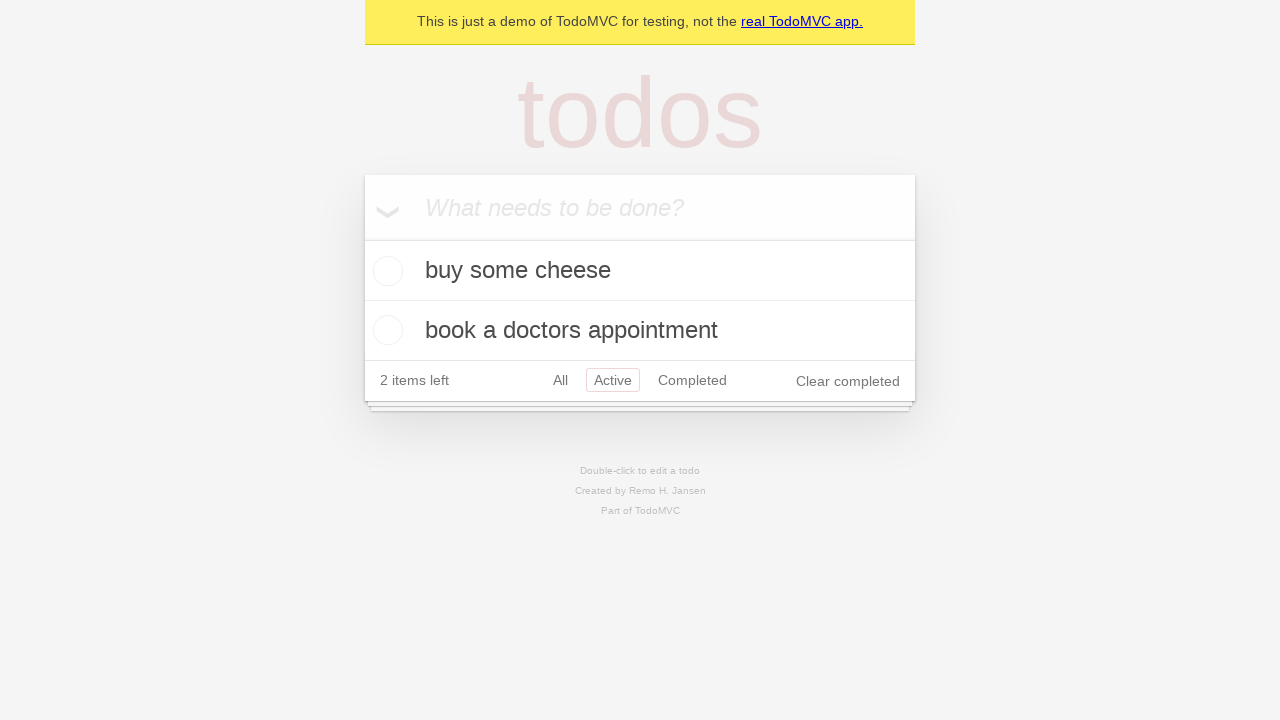

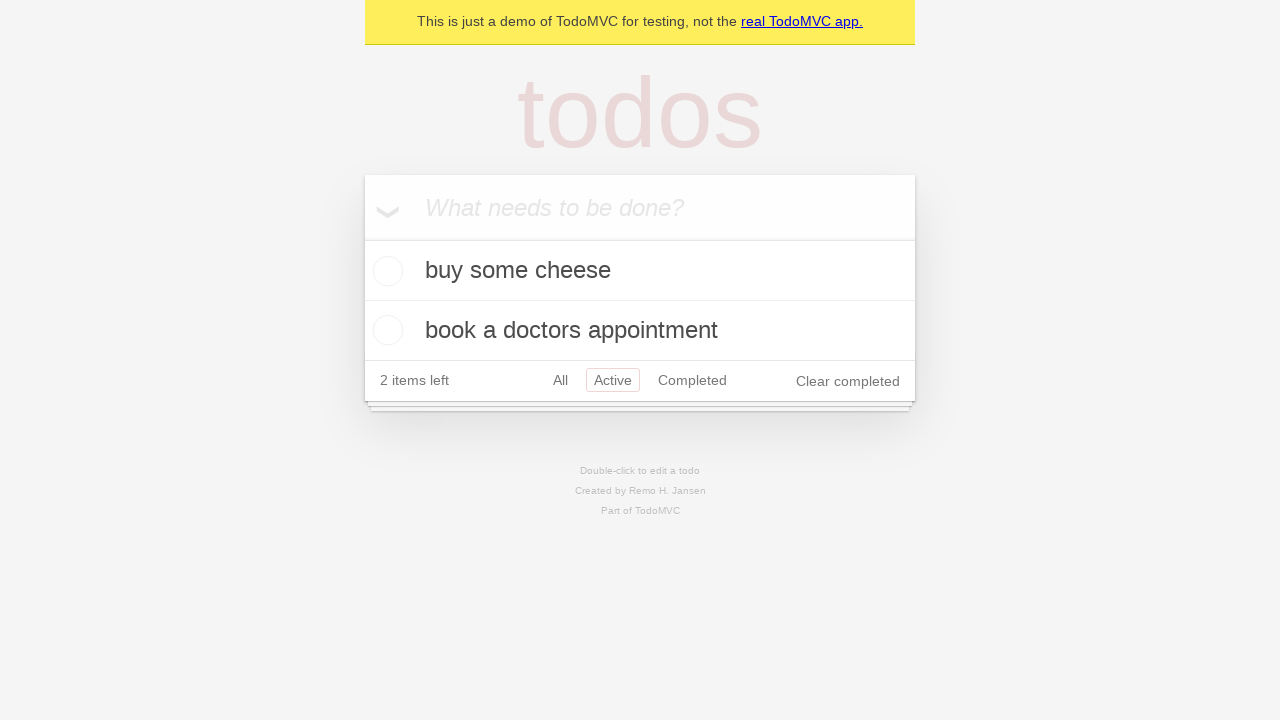